Navigates to SportyBet football page and scrolls down to load content dynamically

Starting URL: https://www.sportybet.com/ng/m/sport/football?time=all

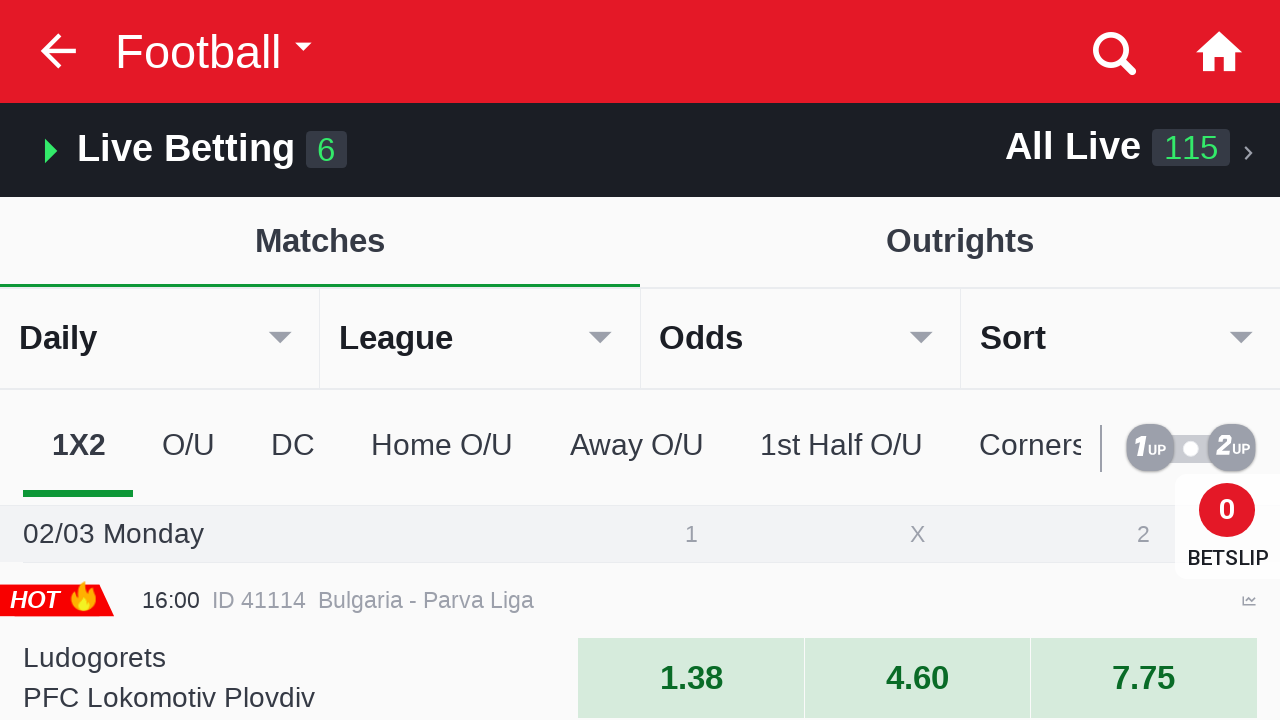

Navigated to SportyBet football page
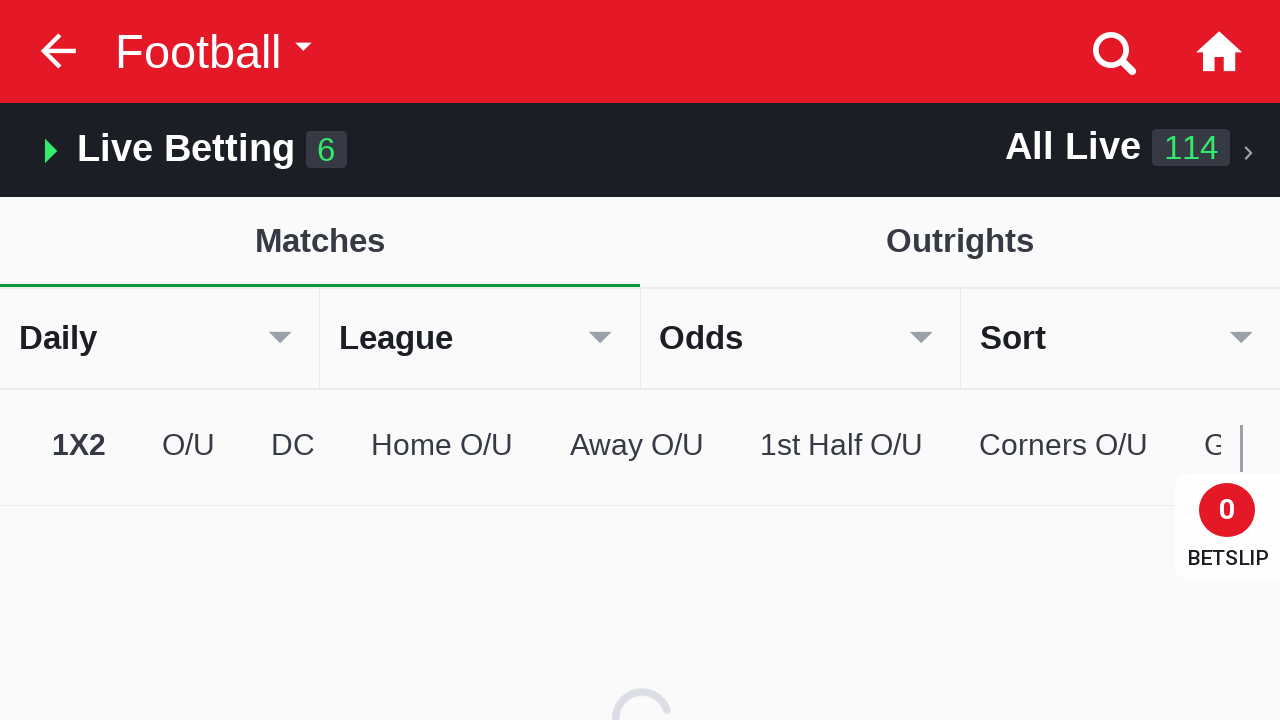

Scrolled down to trigger lazy loading of content
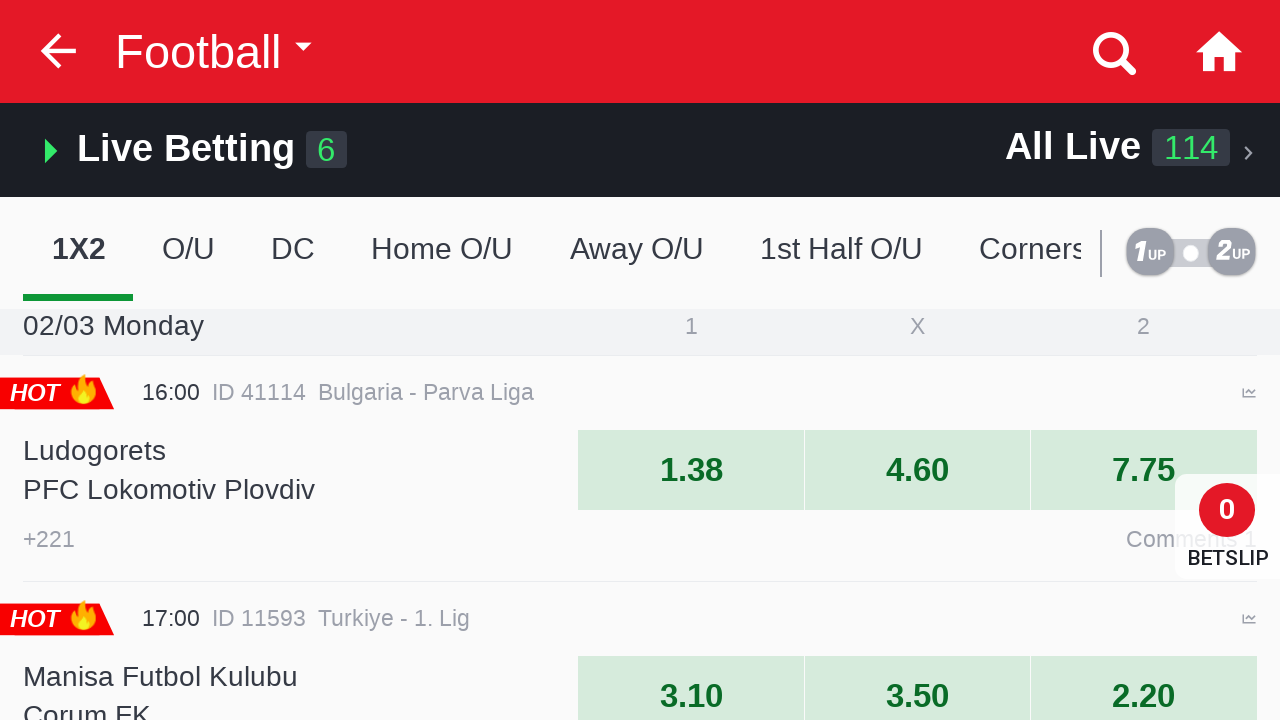

Waited for content to load after scrolling
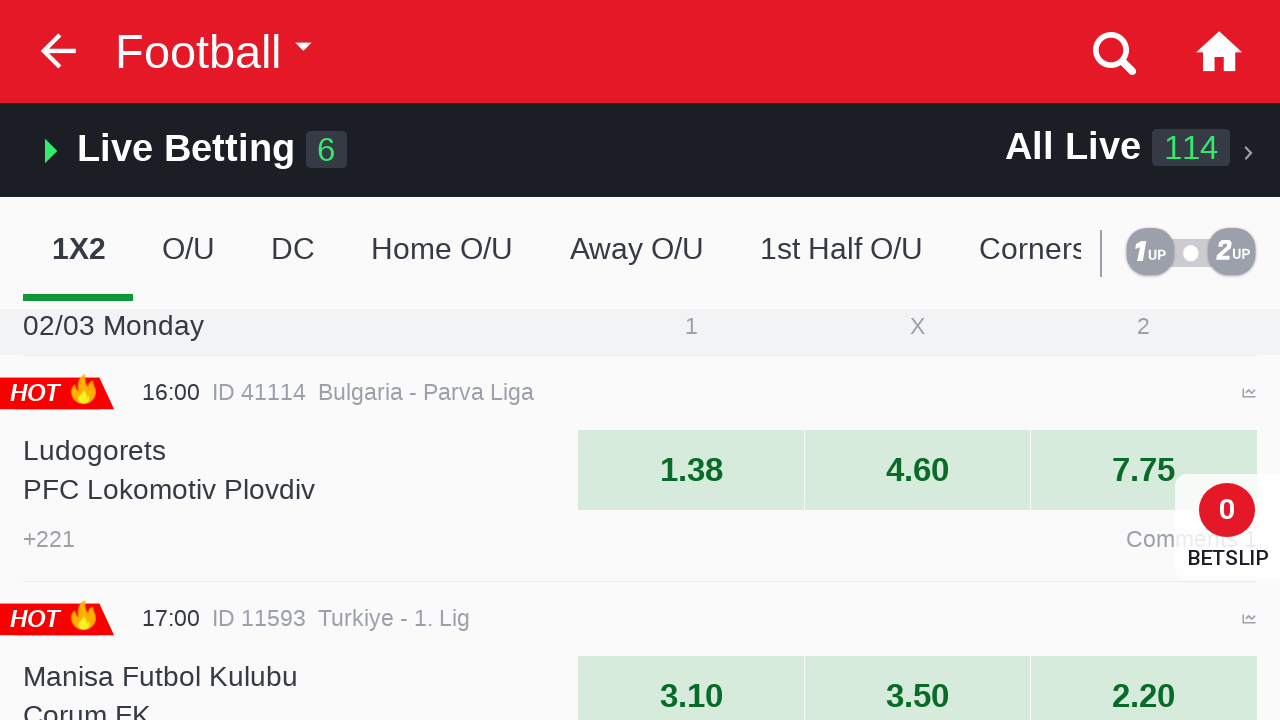

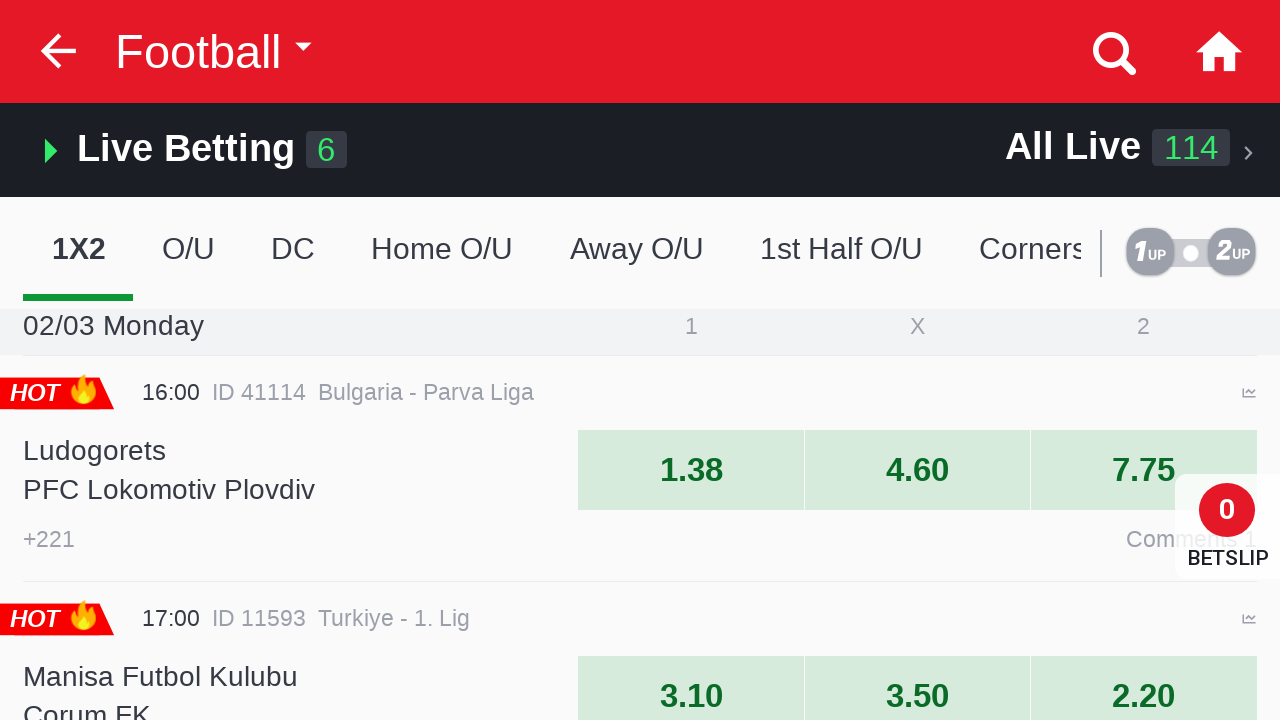